Tests user registration form by filling out all required fields including personal information, password, newsletter subscription preference, and agreeing to terms before submitting the form

Starting URL: https://ecommerce-playground.lambdatest.io/index.php?route=account/register

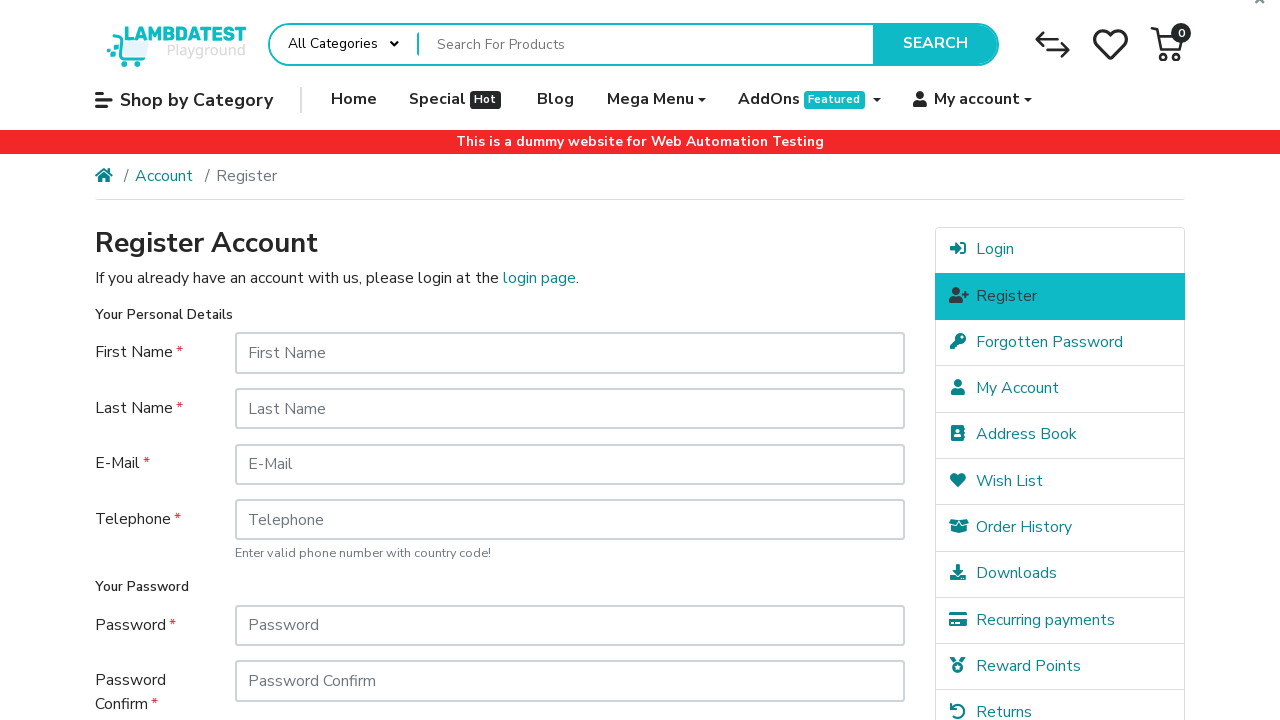

Filled first name field with 'Test' on //*[@id="input-firstname"]
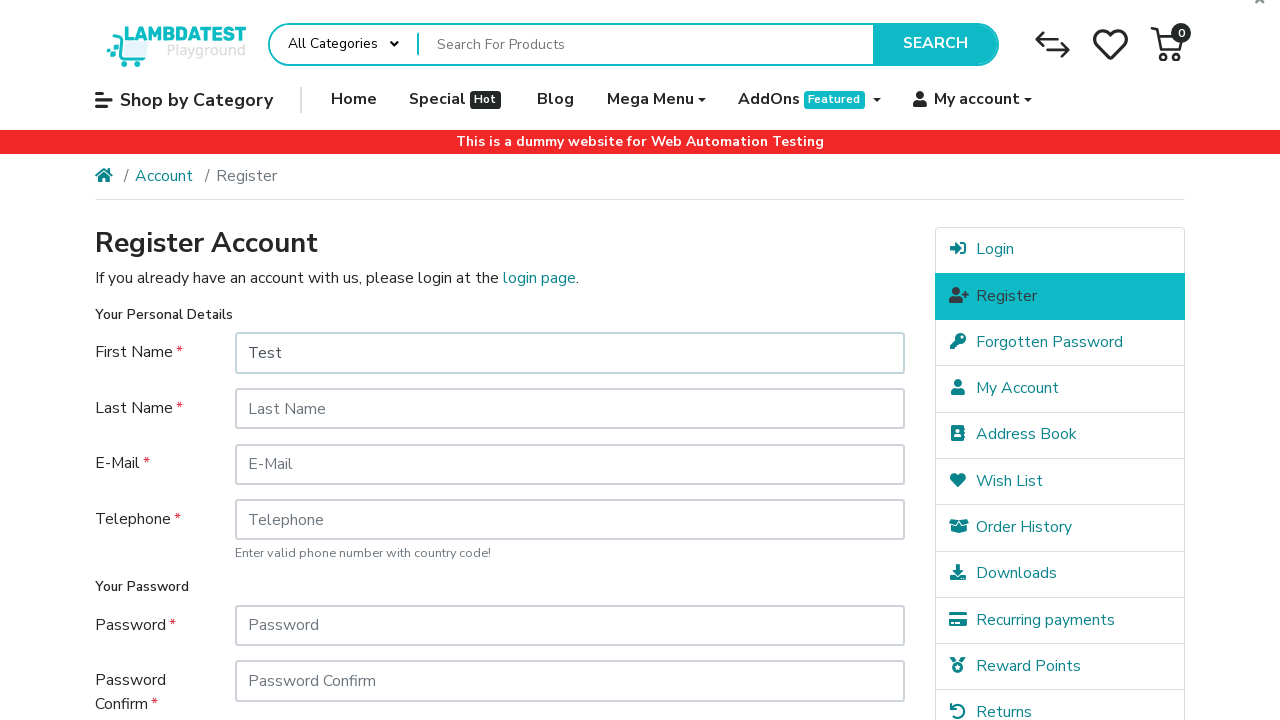

Filled last name field with 'Testy' on //*[@id="input-lastname"]
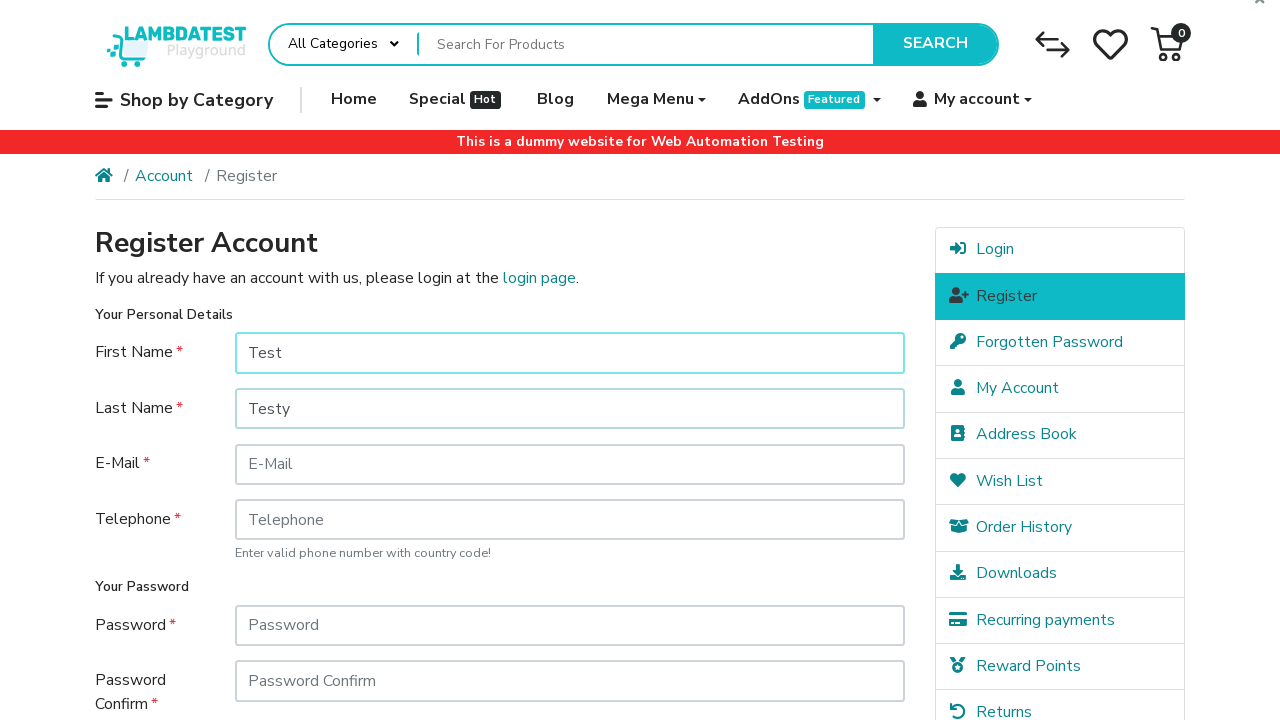

Filled email field with 'testuser84739@example.com' on //*[@id="input-email"]
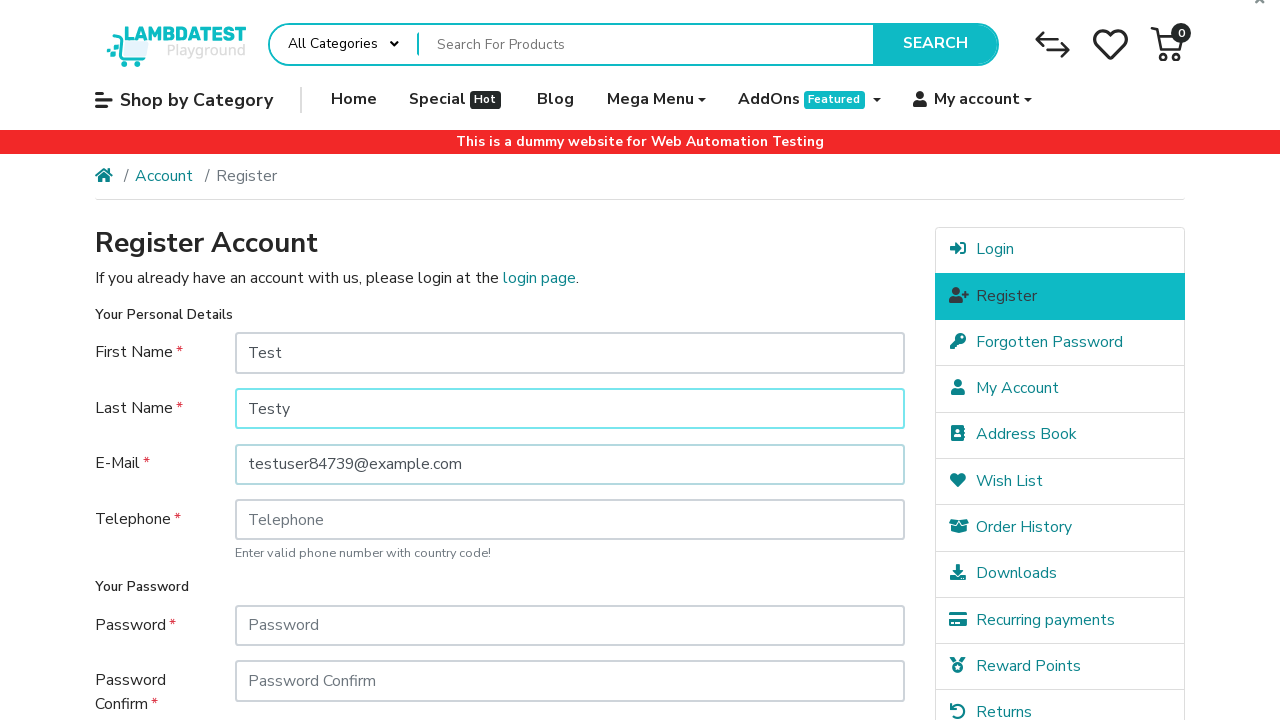

Filled telephone field with '555-123-4567' on //*[@id="input-telephone"]
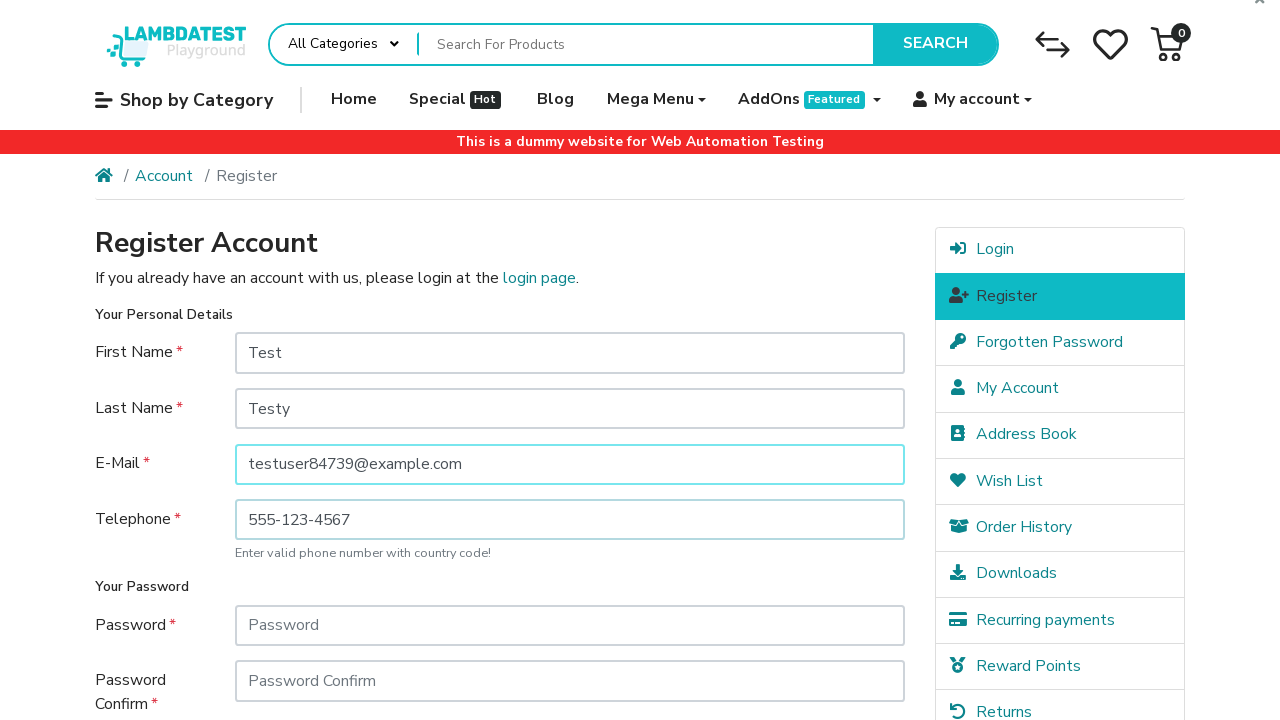

Filled password field with secure password on //*[@id="input-password"]
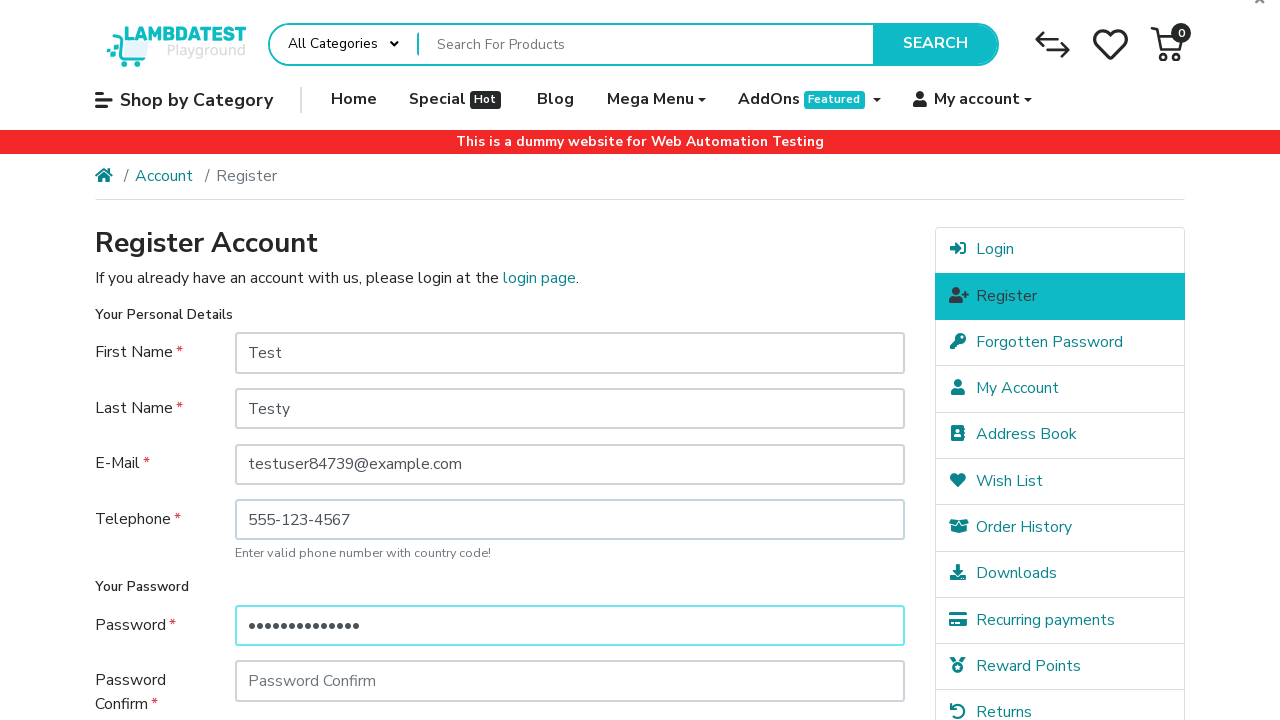

Filled password confirmation field with matching password on //*[@id="input-confirm"]
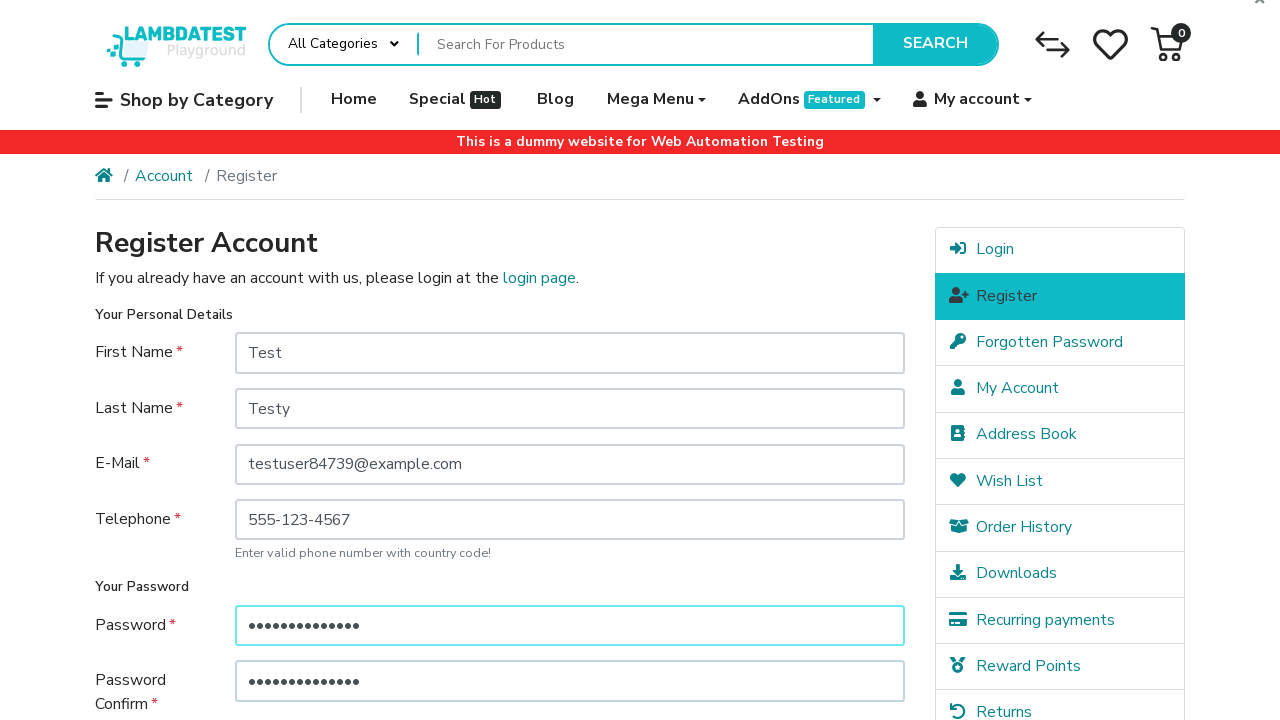

Selected newsletter subscription preference at (347, 514) on xpath=/html/body/div[1]/div[5]/div[1]/div/div/form/fieldset[3]/div/div/div[2]/la
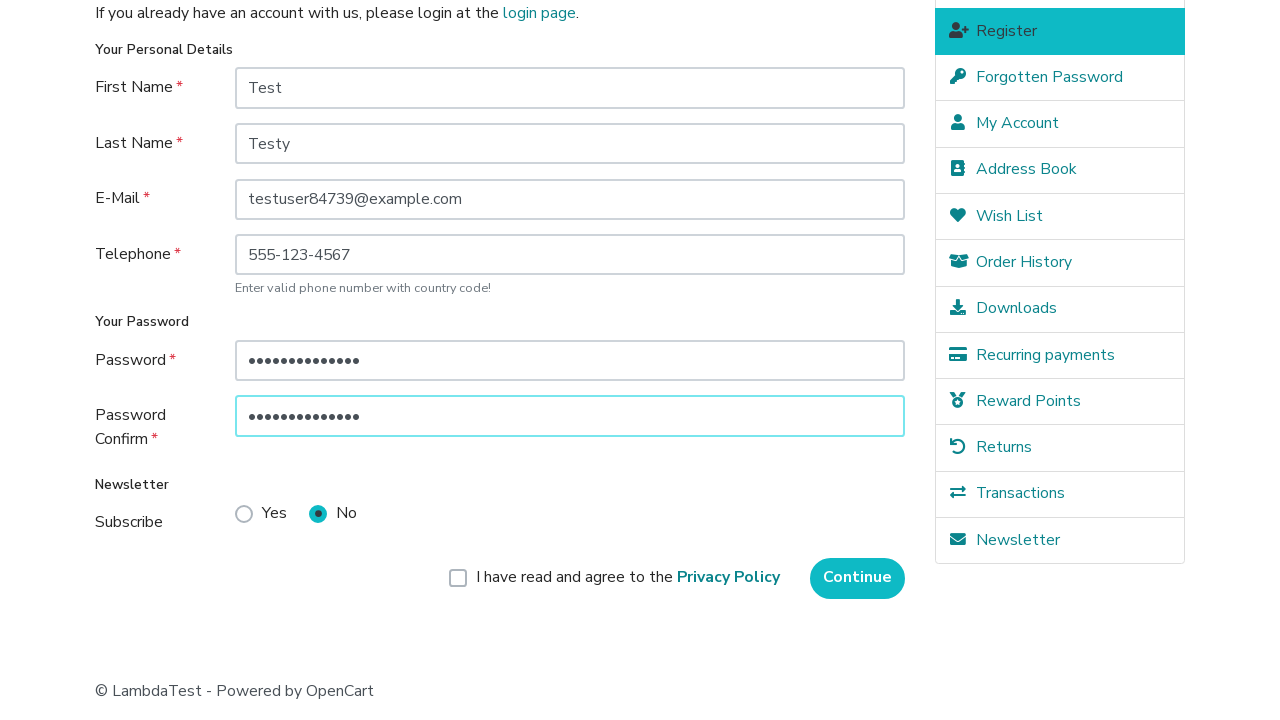

Checked agreement to terms and conditions checkbox at (628, 578) on xpath=/html/body/div[1]/div[5]/div[1]/div/div/form/div/div/div/label
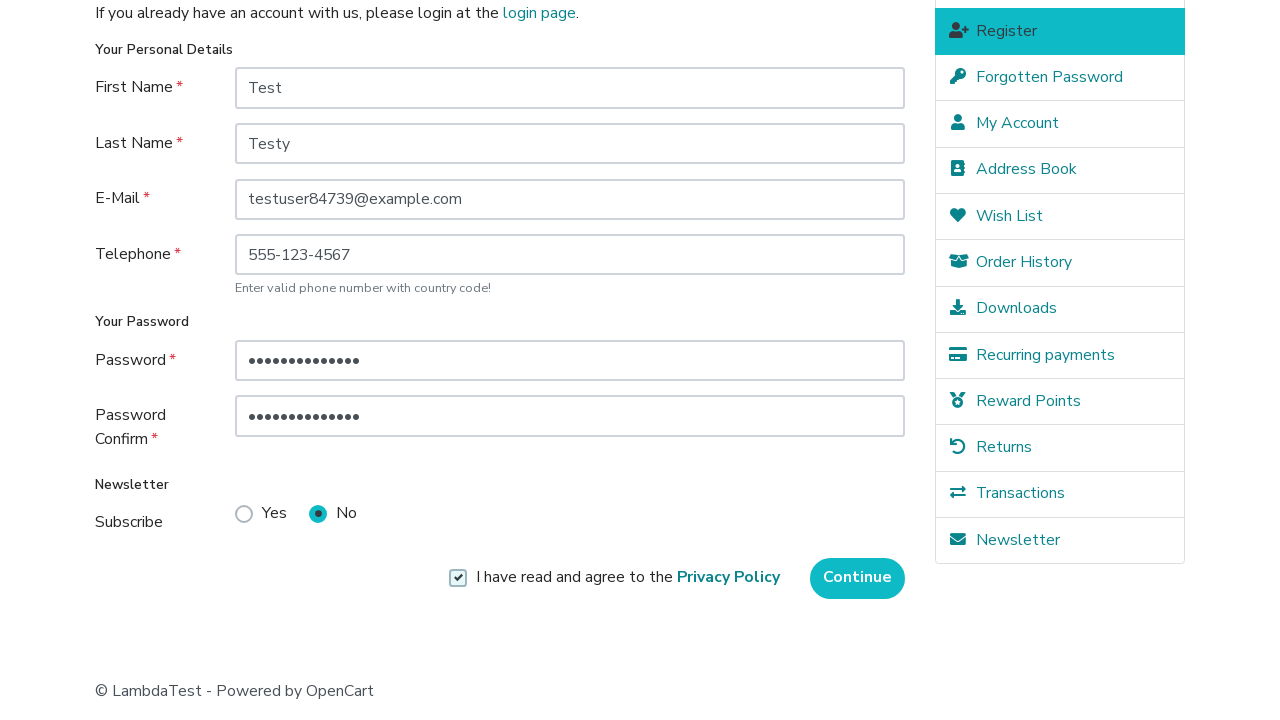

Clicked continue button to submit registration form at (858, 578) on xpath=/html/body/div[1]/div[5]/div[1]/div/div/form/div/div/input
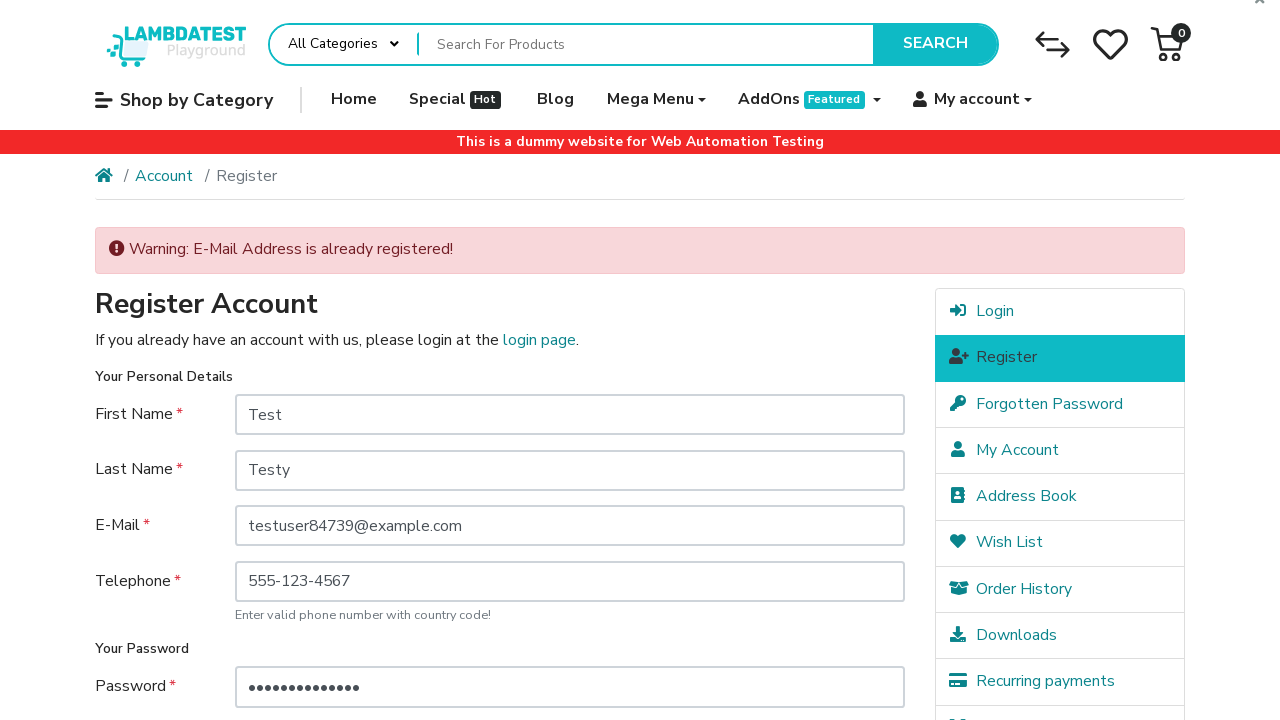

Scrolled down to view registration results
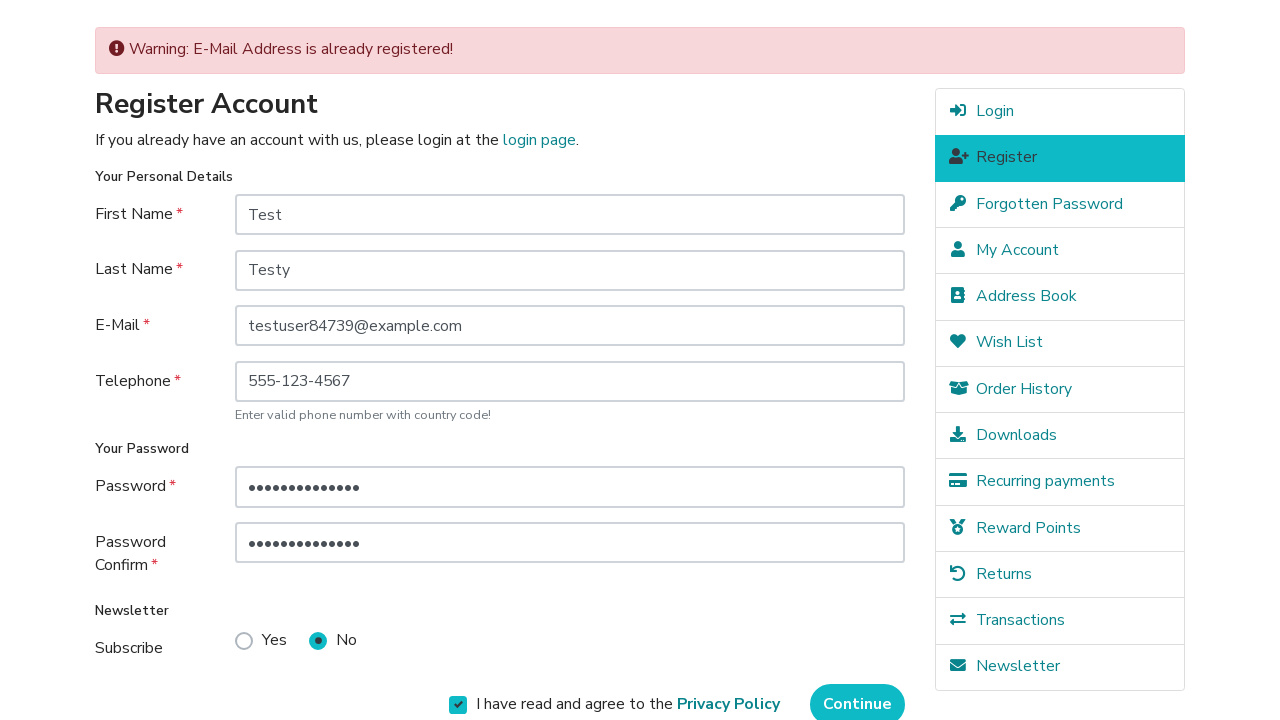

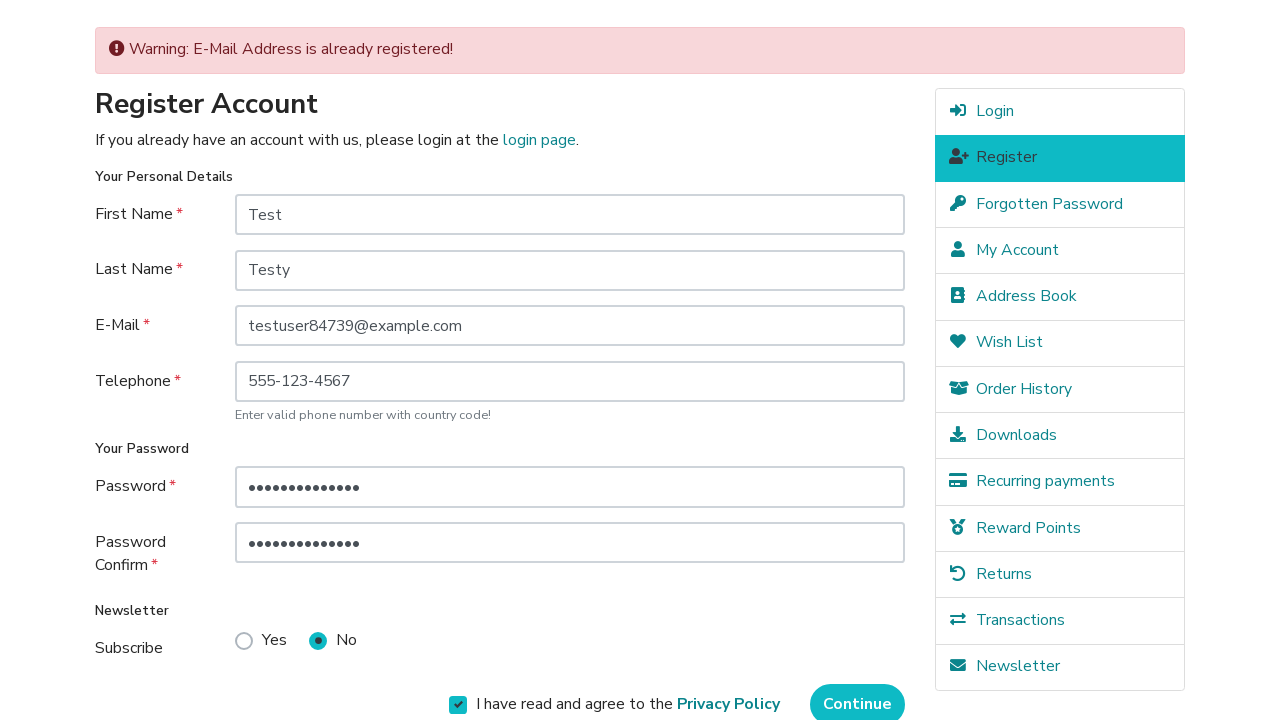